Tests a combo tree dropdown by clicking to open it and verifying that dropdown items are displayed

Starting URL: https://www.jqueryscript.net/demo/Drop-Down-Combo-Tree/

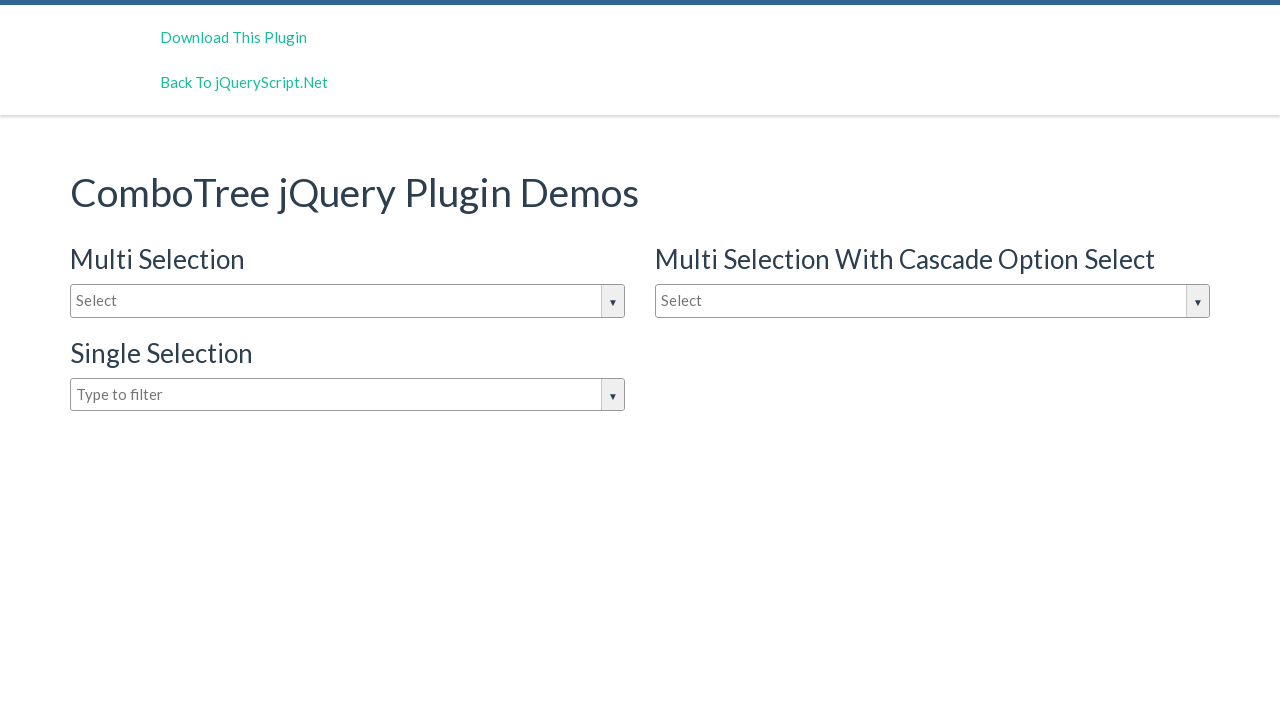

Clicked on the combo tree dropdown input to open it at (348, 301) on input#justAnInputBox
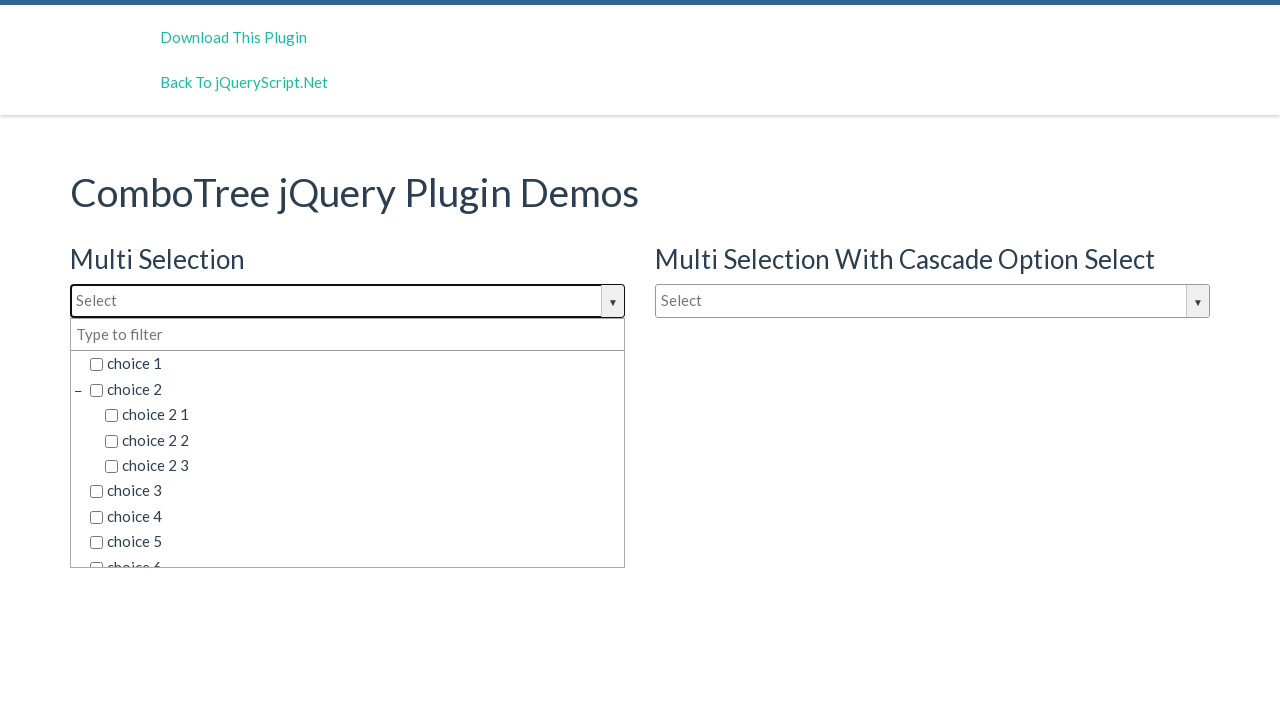

Dropdown items are now visible
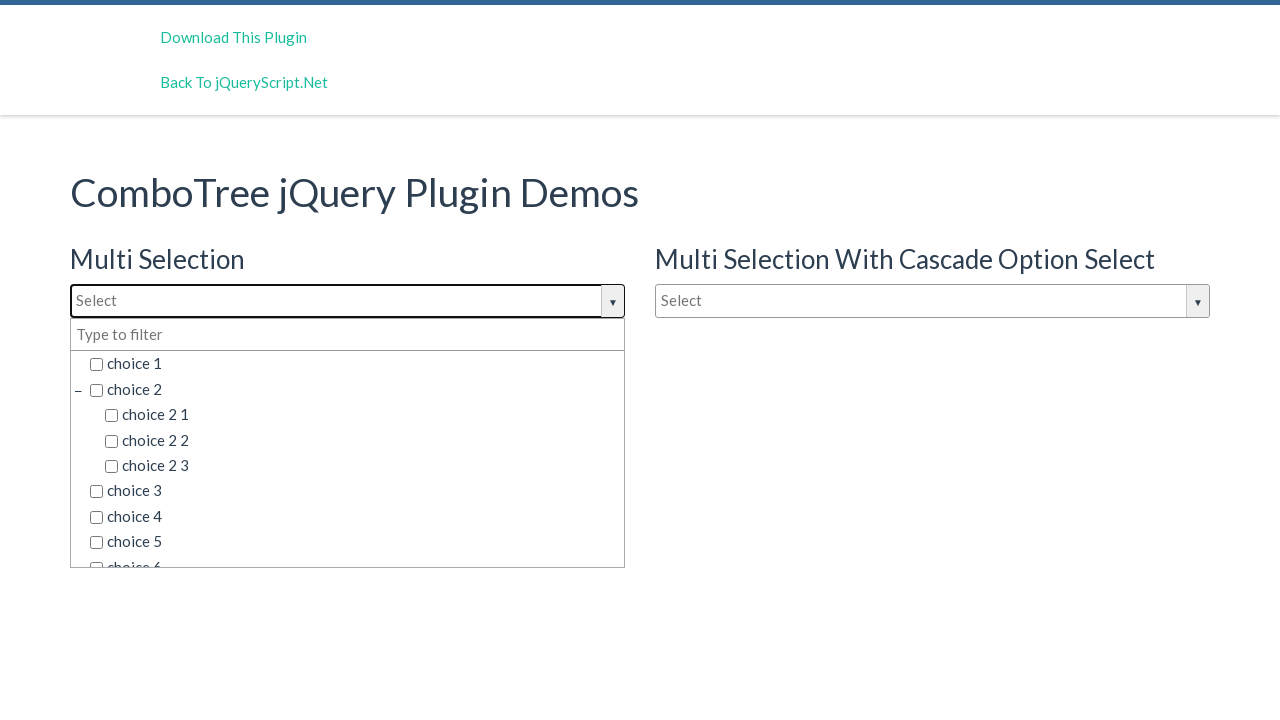

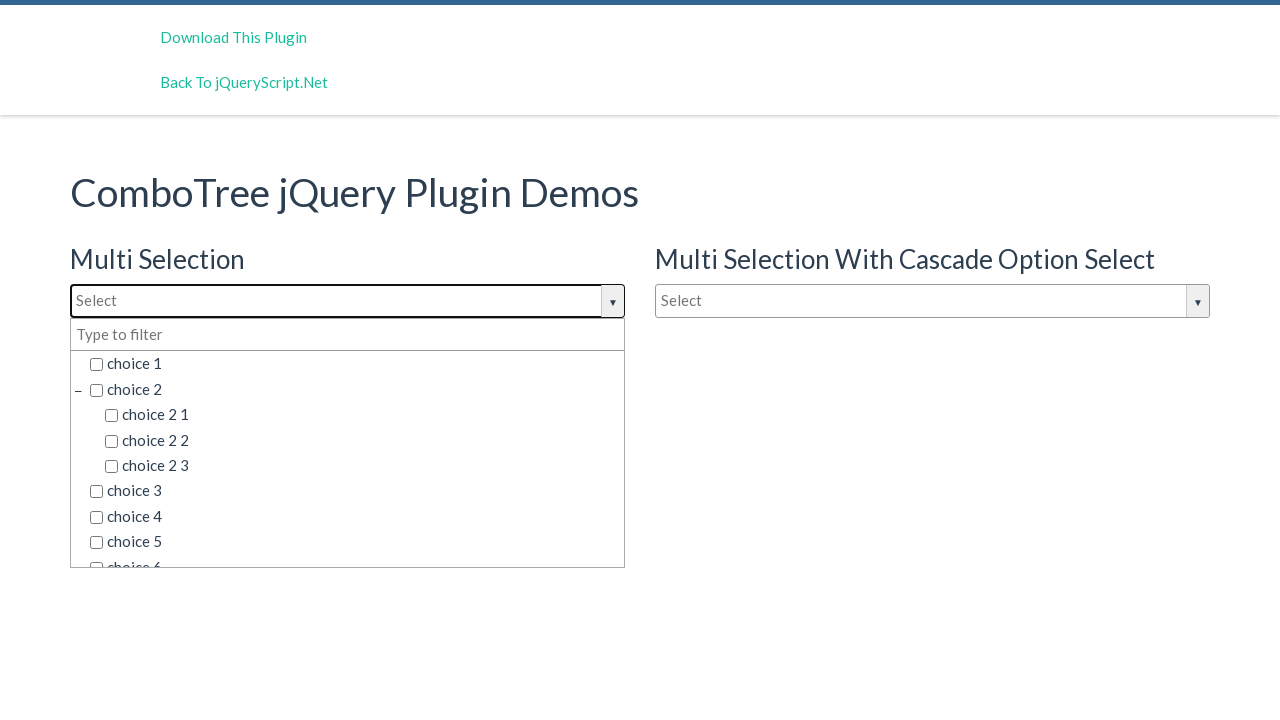